Tests radio button functionality by selecting different options and verifying their checked states

Starting URL: https://artoftesting.com/samplesiteforselenium

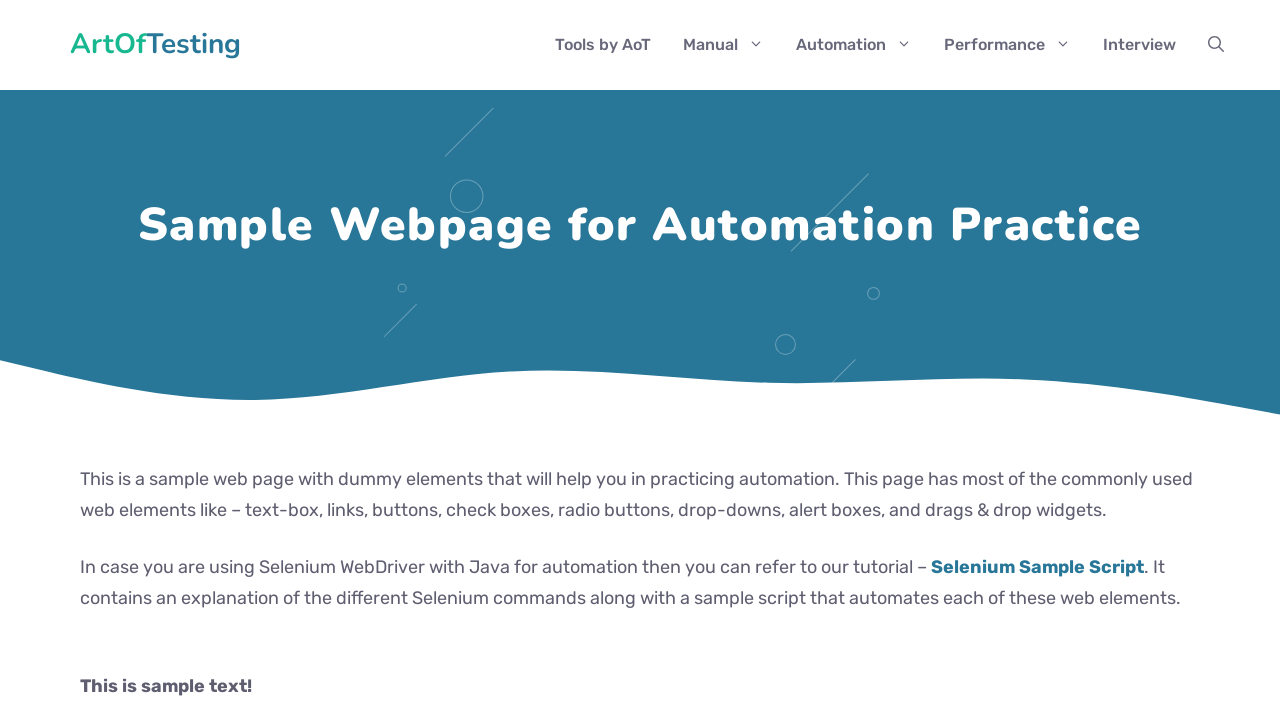

Checked the male radio button at (86, 360) on #male
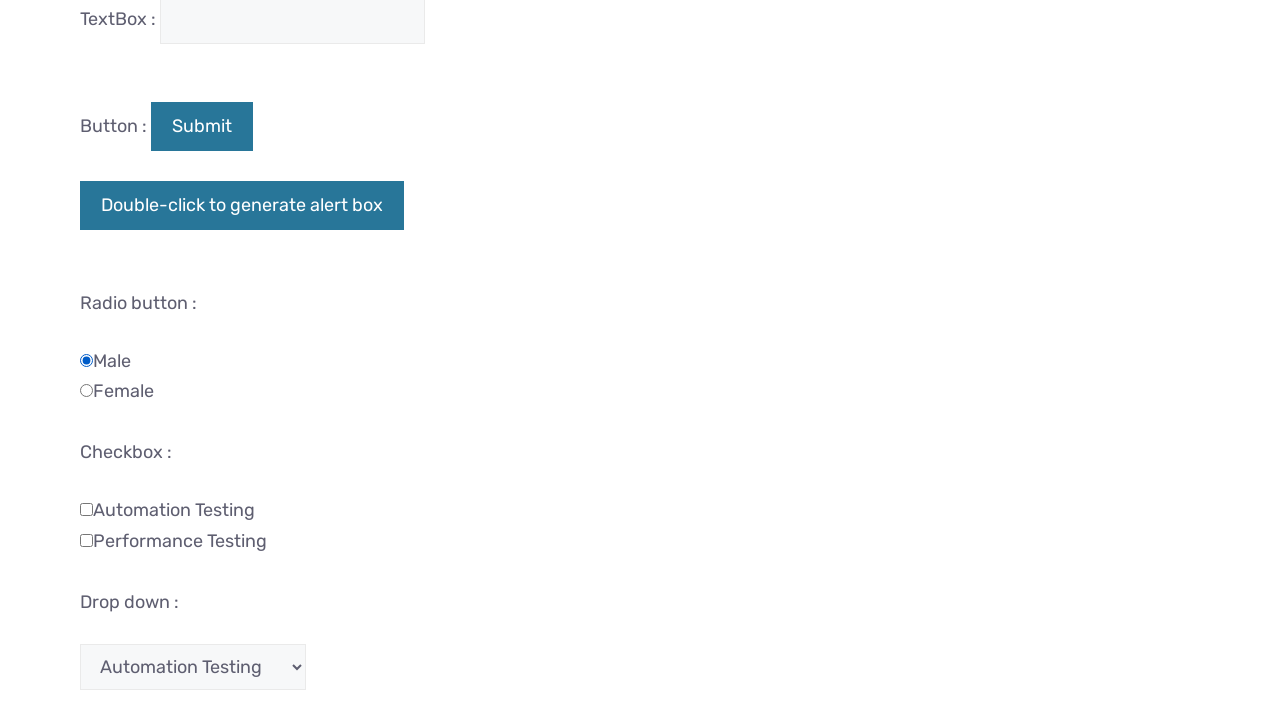

Verified male radio button is checked
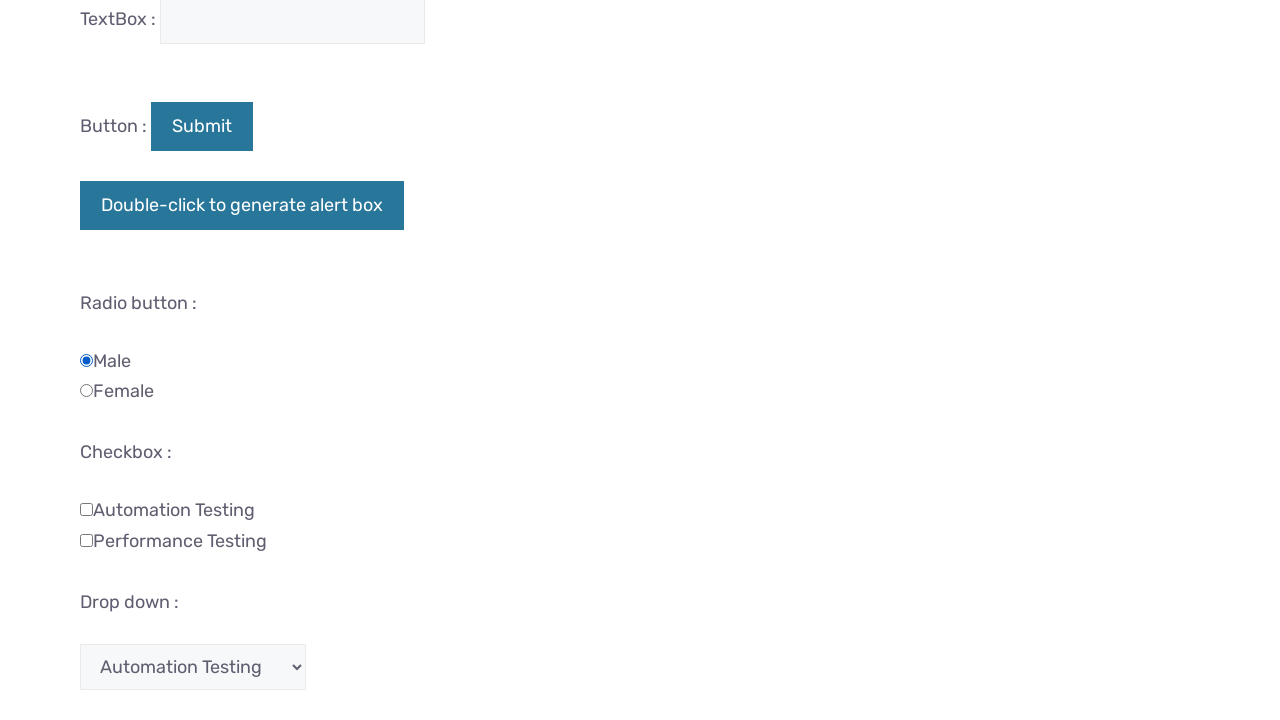

Checked the female radio button at (86, 391) on #female
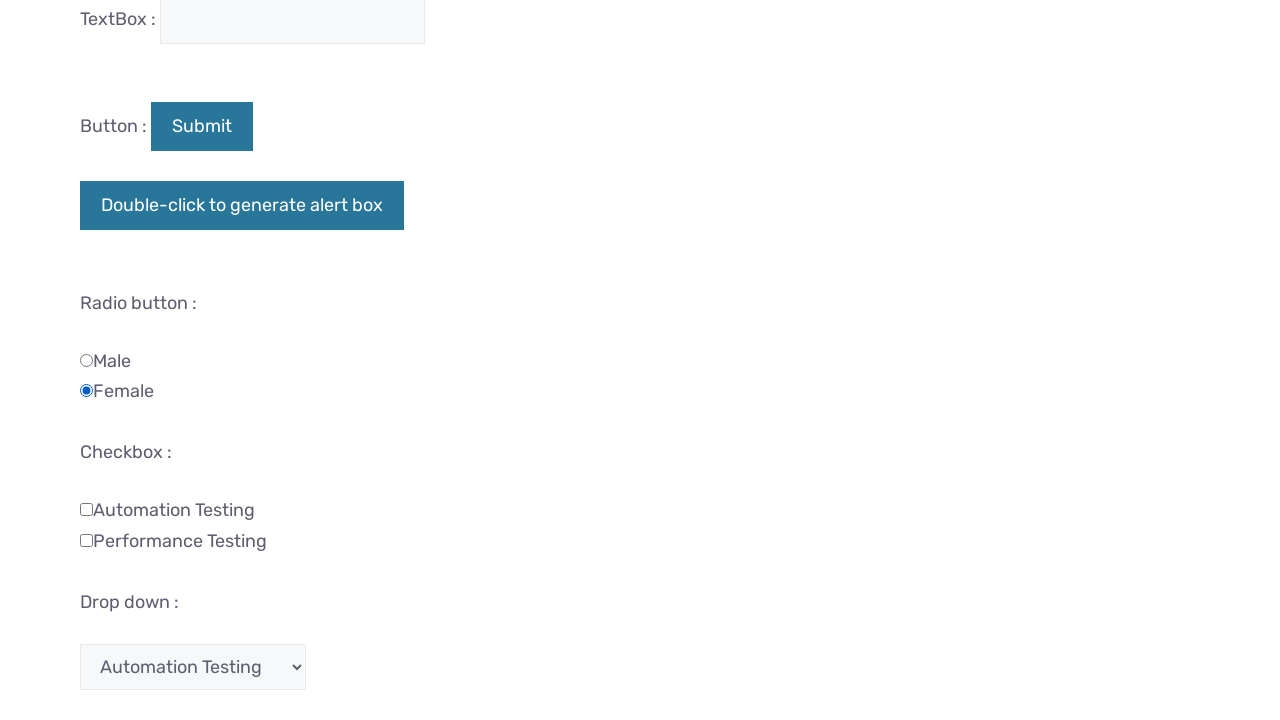

Verified male radio button is unchecked
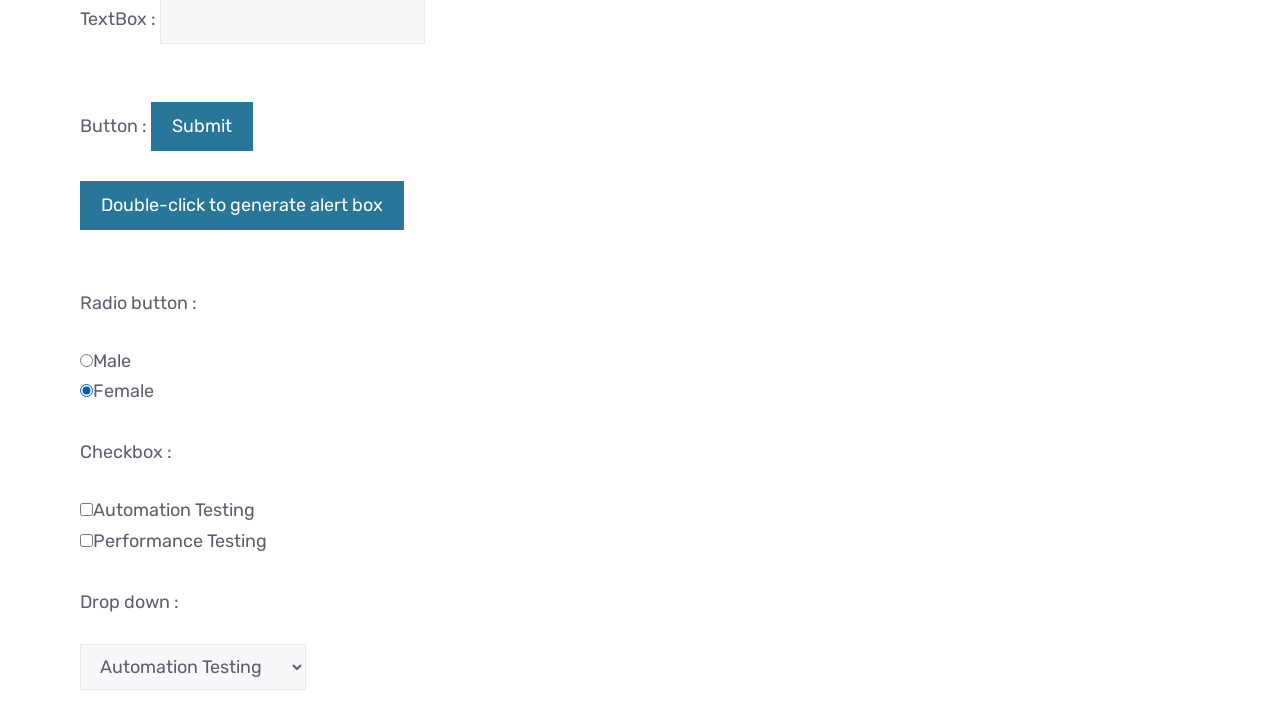

Verified female radio button is checked
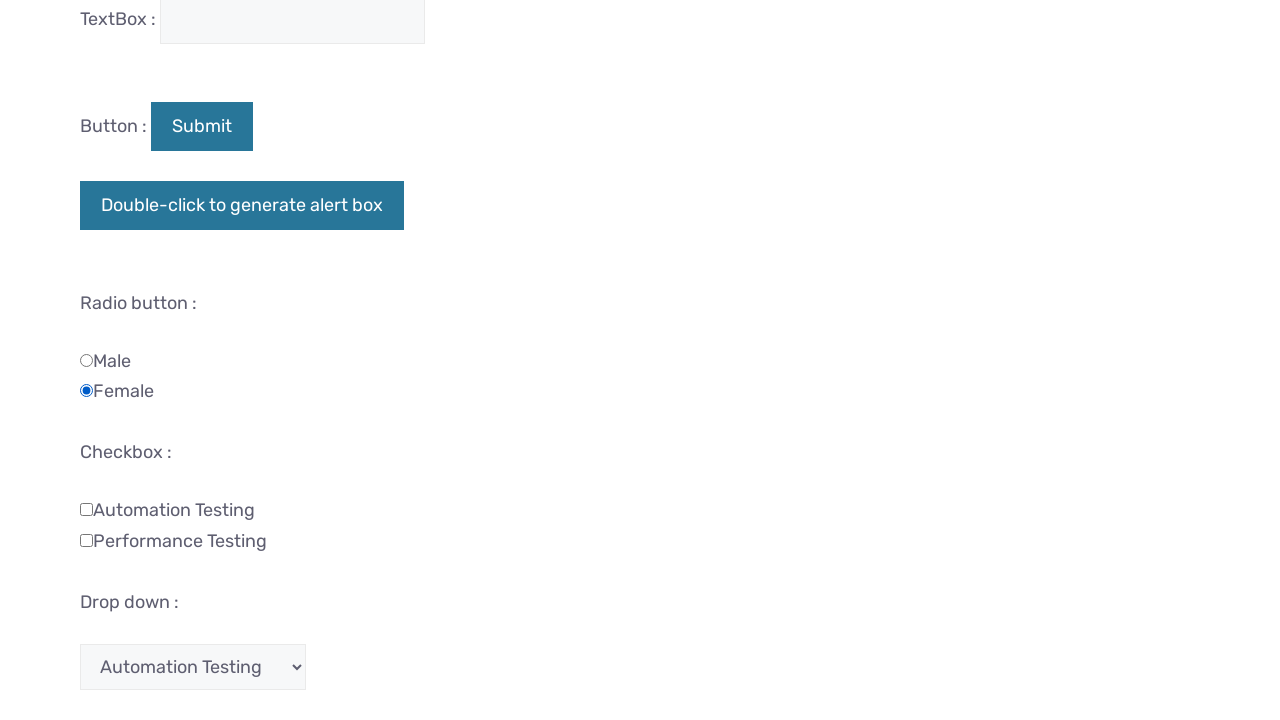

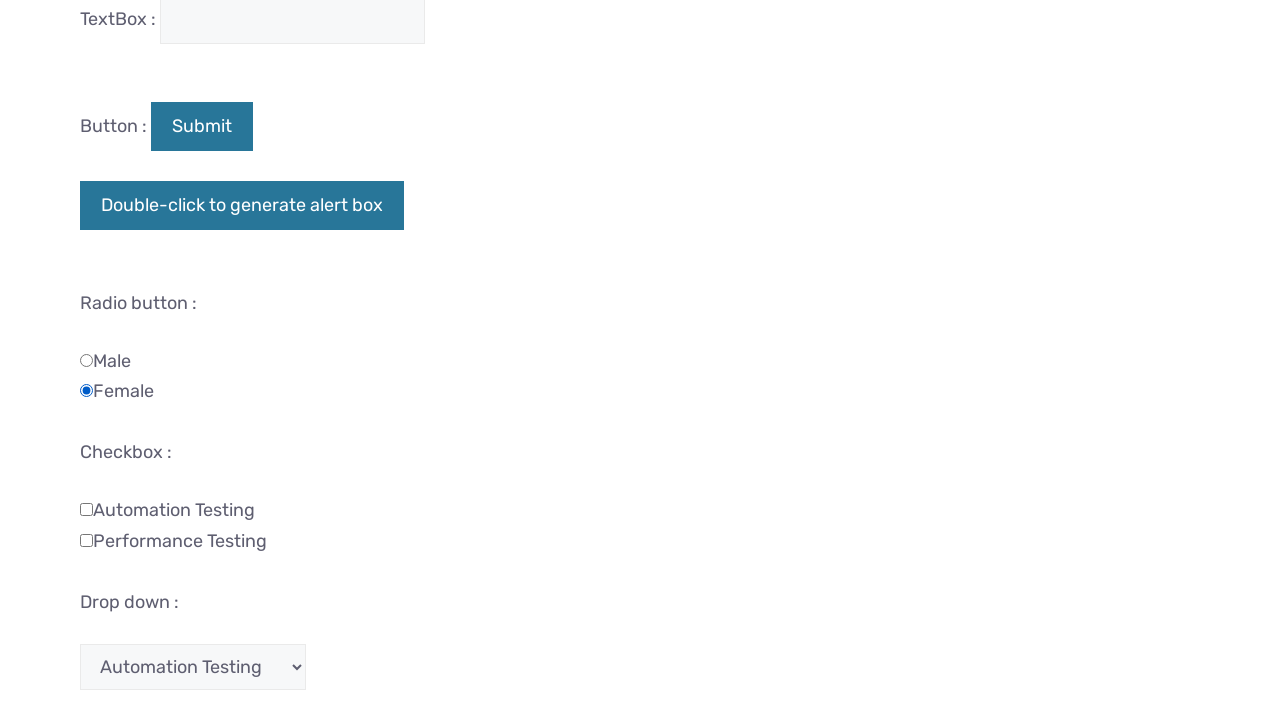